Tests the hidden layers functionality by clicking a green button and verifying that it cannot be clicked twice (becomes covered by a hidden layer)

Starting URL: http://uitestingplayground.com/hiddenlayers

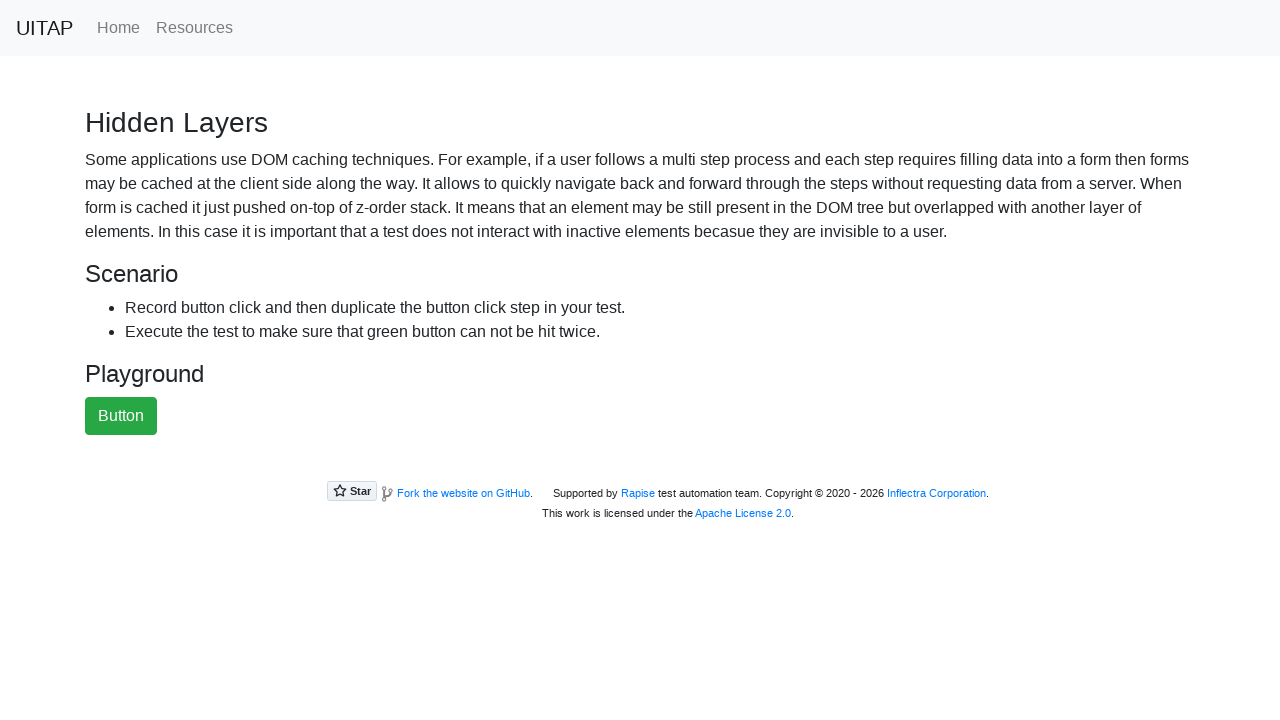

Located the green button element
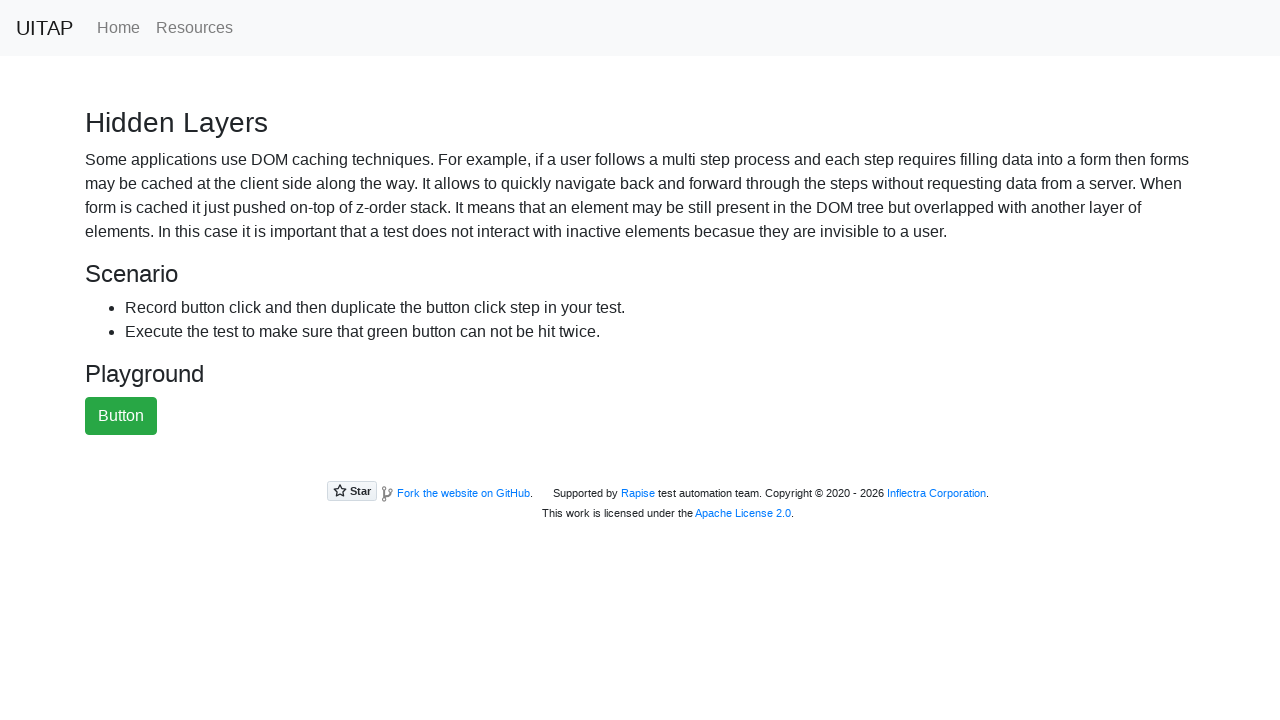

Clicked the green button at (121, 416) on button#greenButton
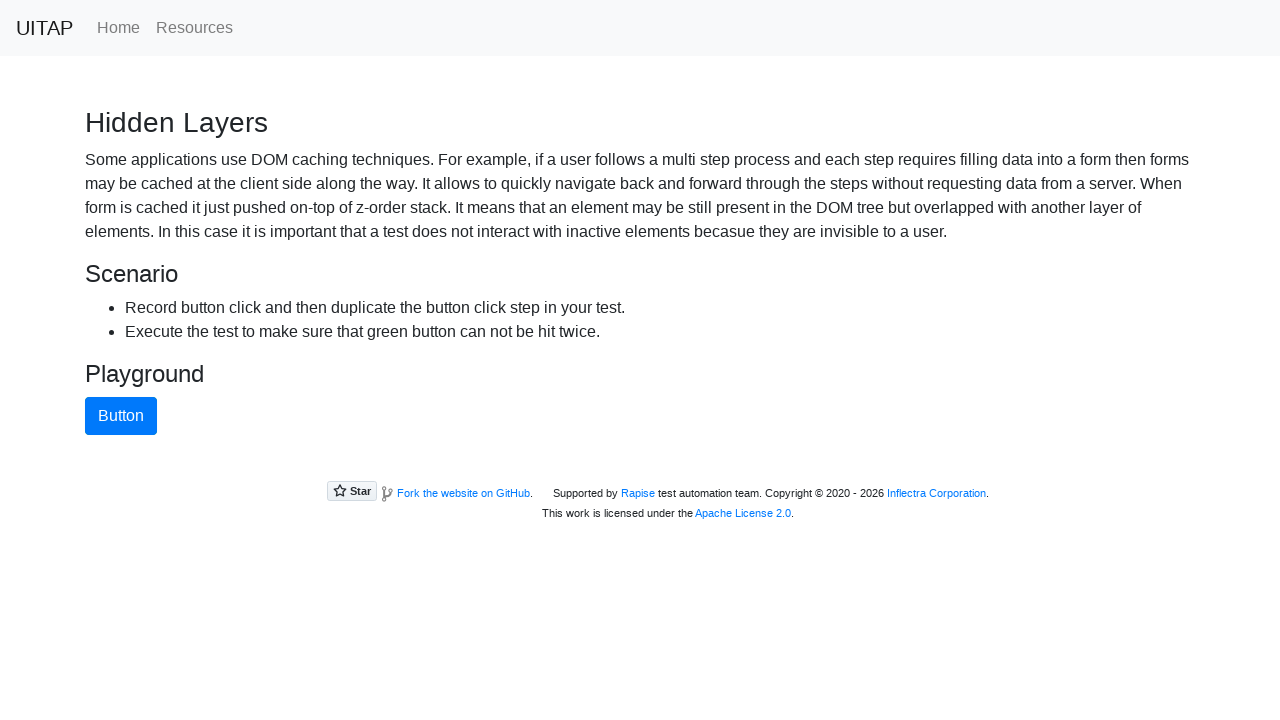

Attempted to click green button again - failed as expected due to hidden layer covering it at (121, 416) on button#greenButton
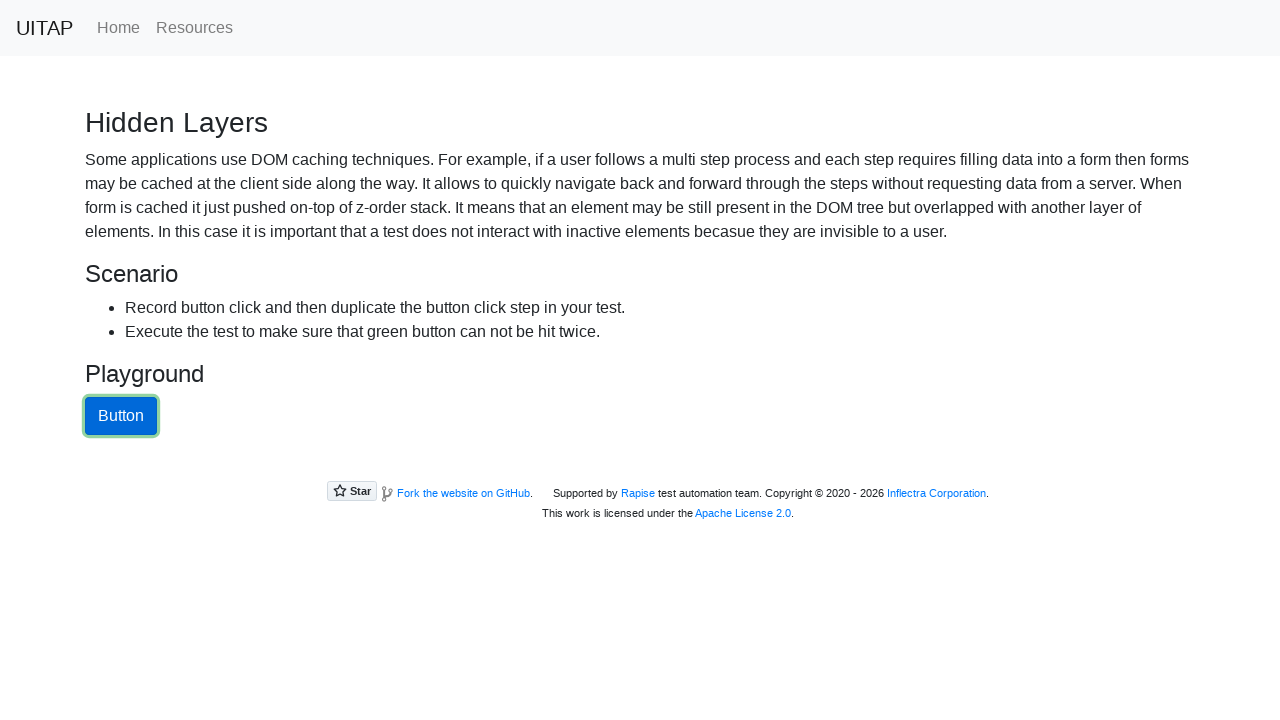

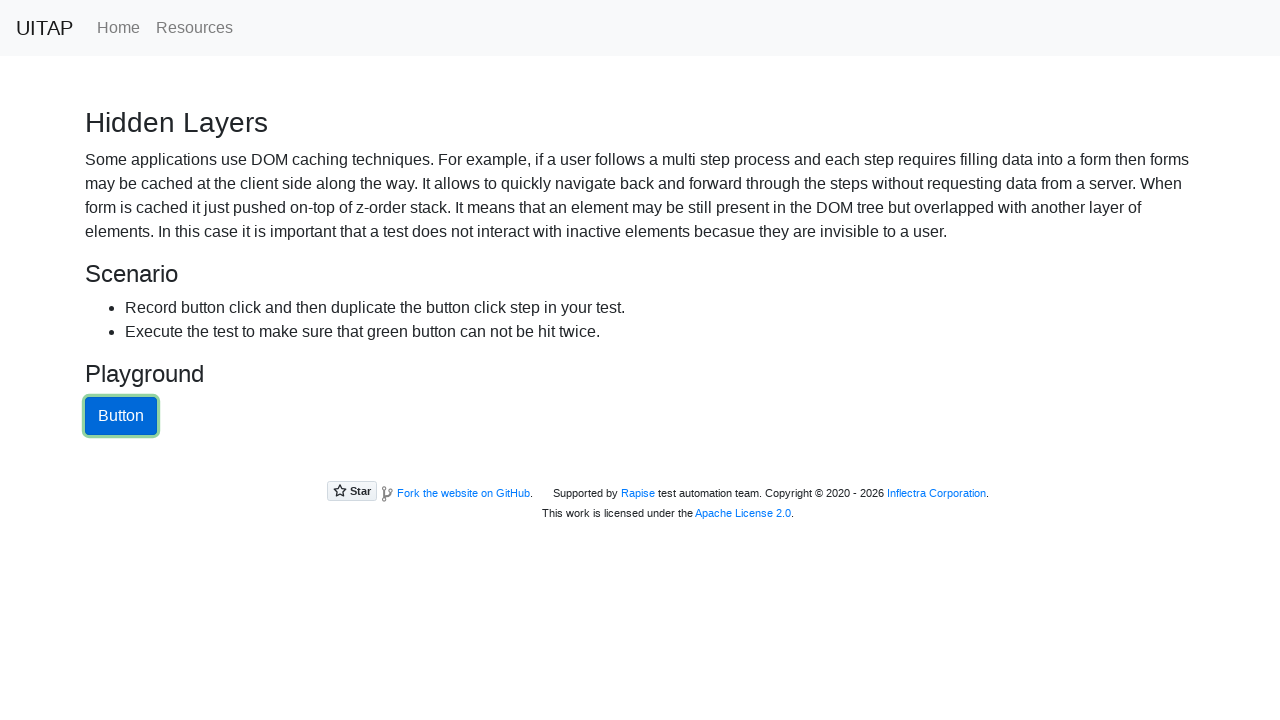